Tests form submission on a dynamic attributes training page by filling in name, email, event date, and details fields, then submitting and verifying the success message appears.

Starting URL: https://training-support.net/webelements/dynamic-attributes

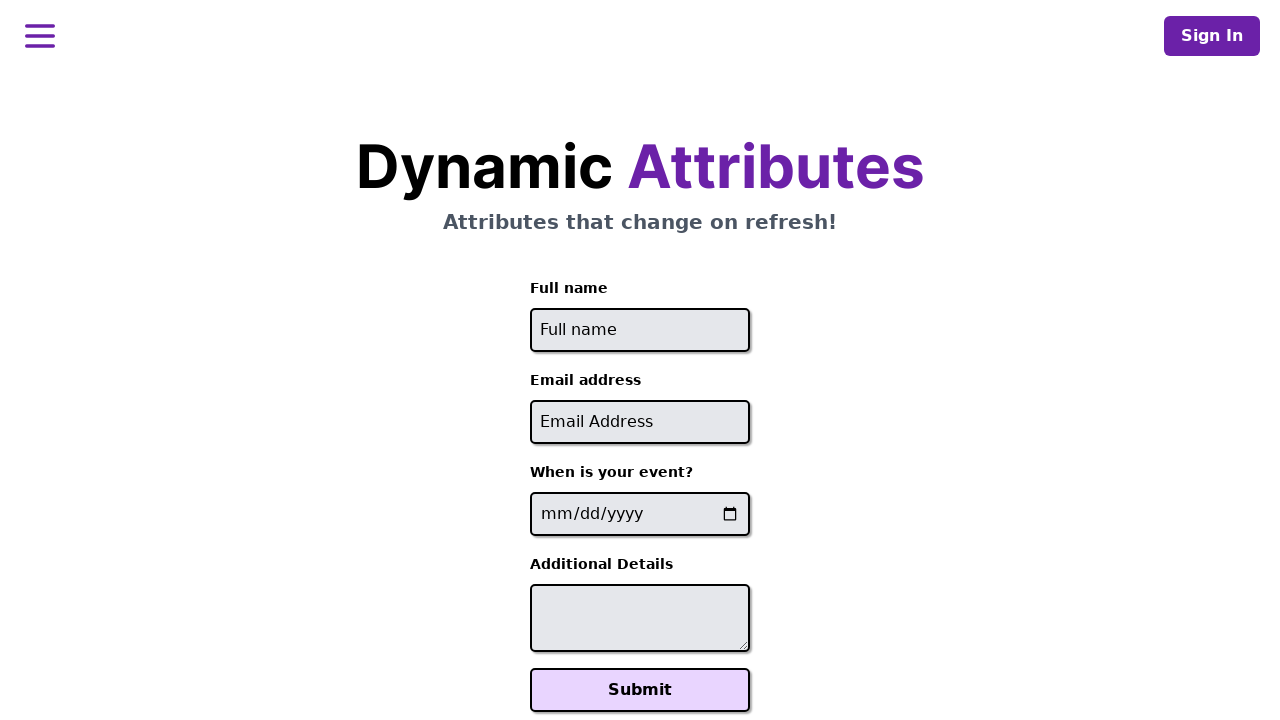

Filled full name field with 'Raiden Shogun' on //input[starts-with(@id, 'full-name')]
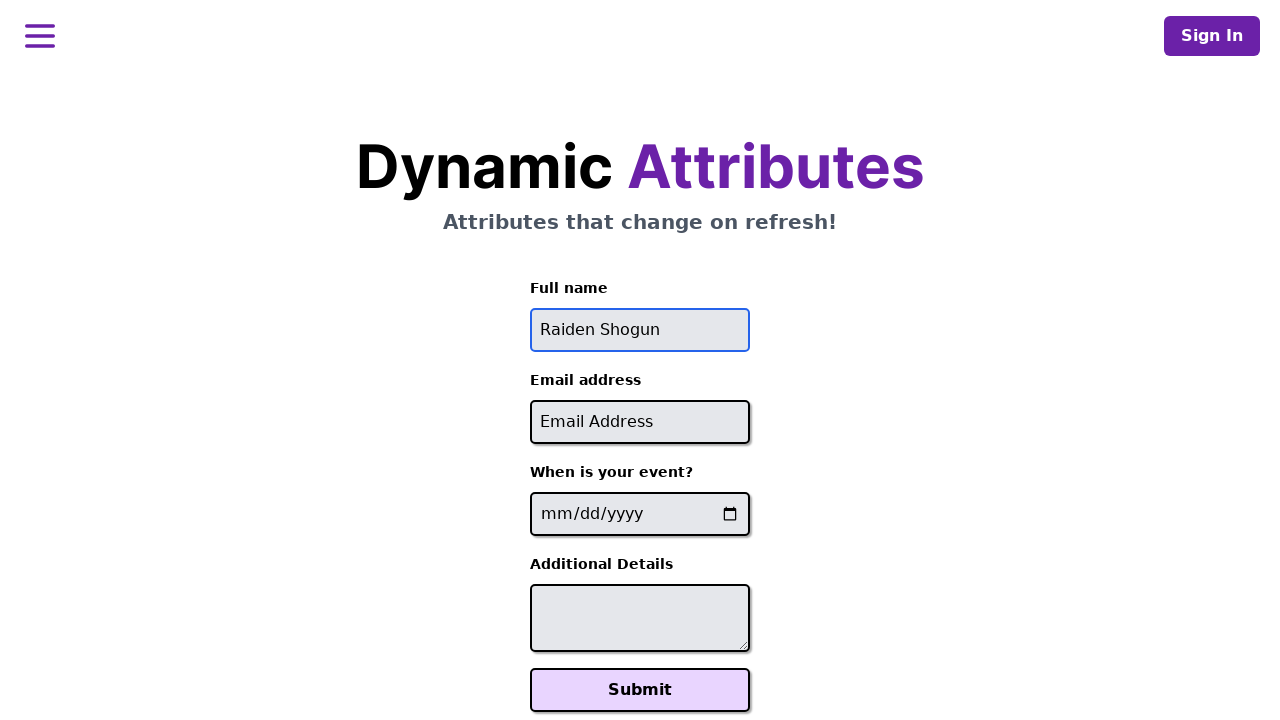

Filled email field with 'rehanatajd96n@gmailmail.com' on //input[contains(@id, '-email')]
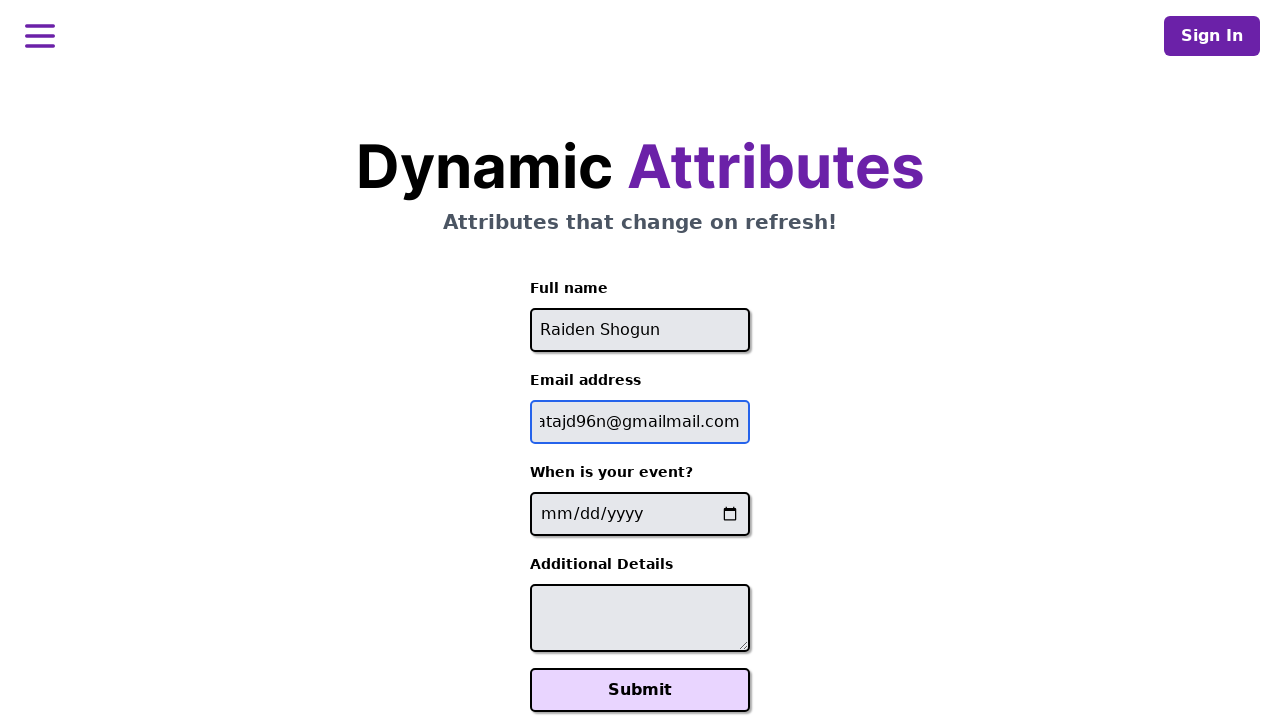

Filled event date field with '2025-01-10' on //input[contains(@name, '-event-date-')]
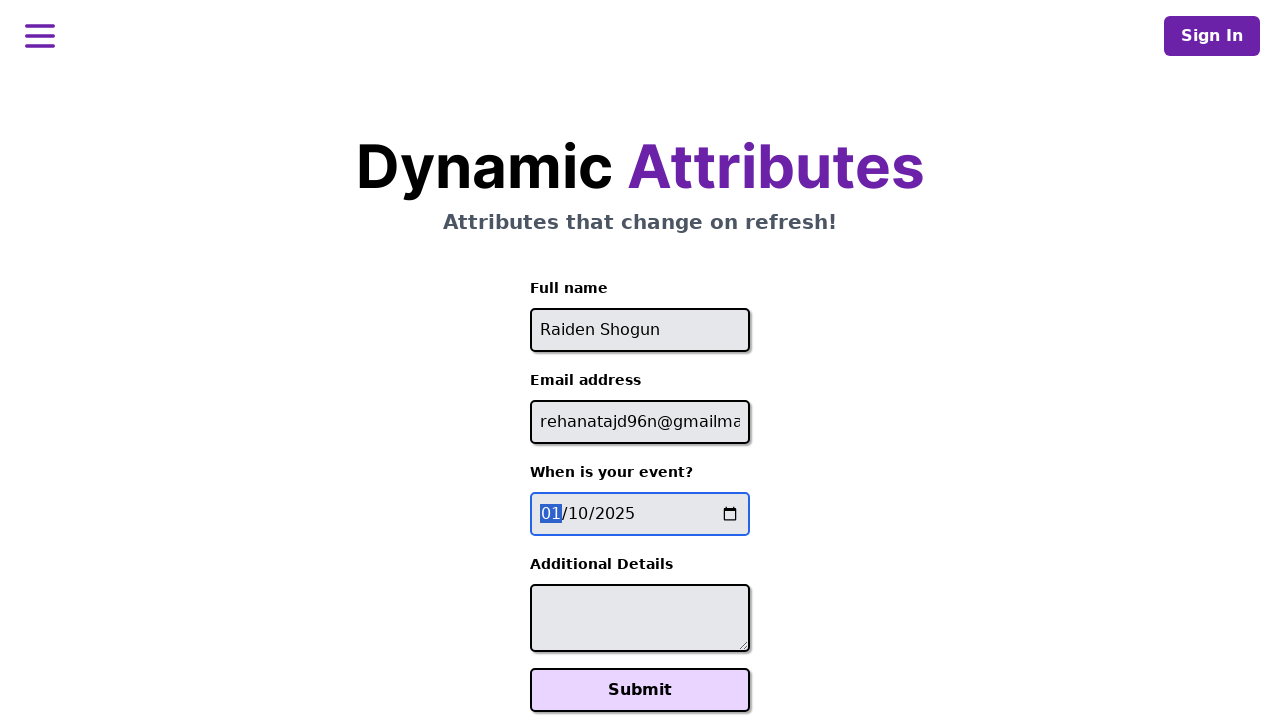

Filled additional details field with 'It will be electric!' on //textarea[contains(@id, '-additional-details-')]
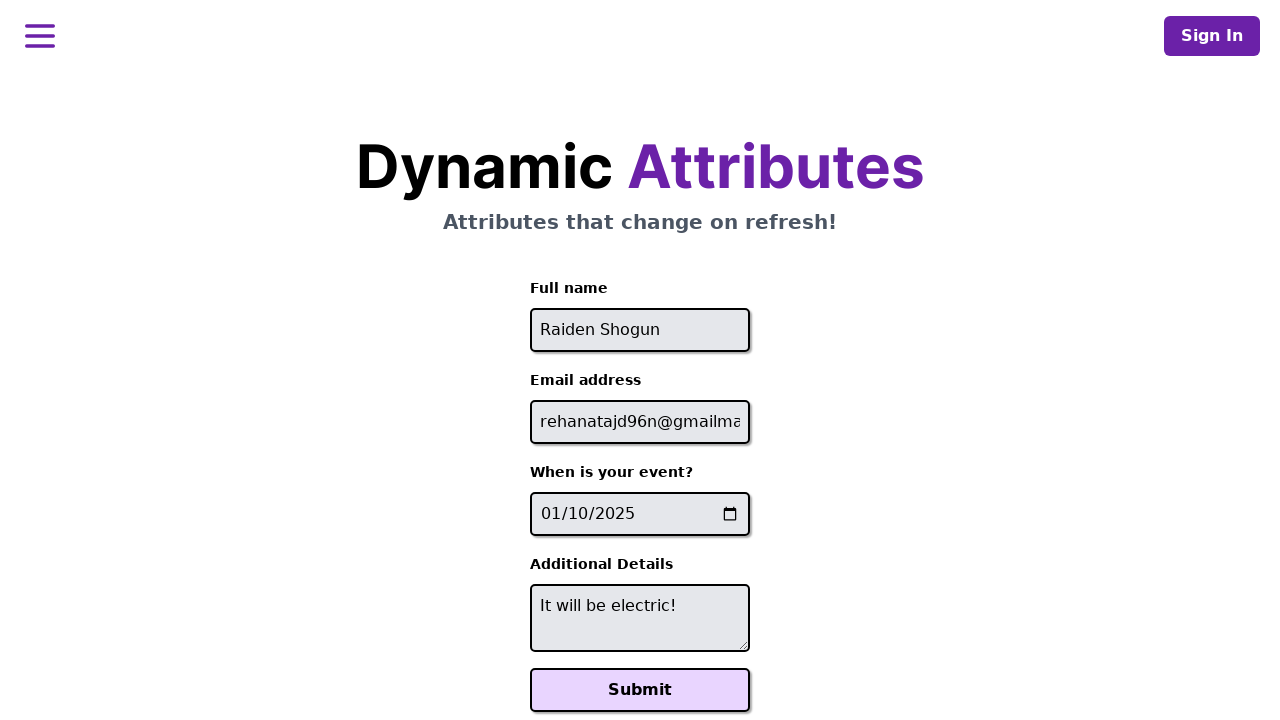

Clicked Submit button at (640, 690) on xpath=//button[text()='Submit']
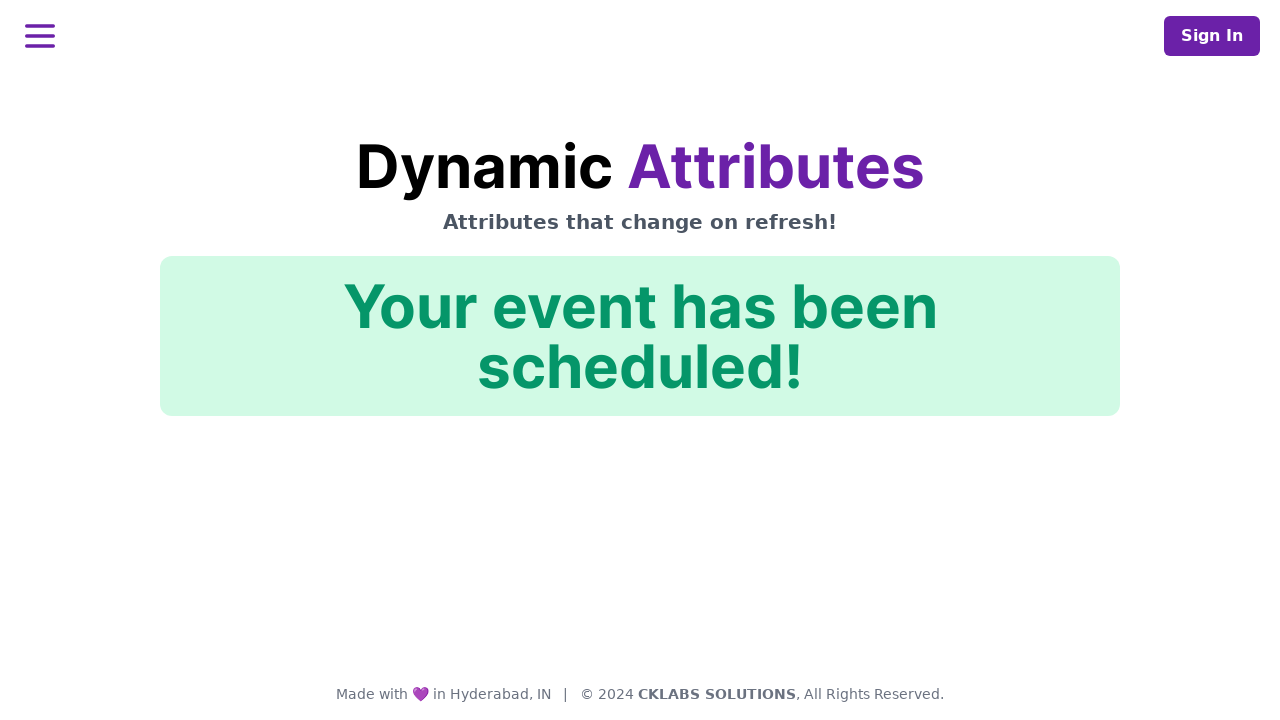

Success message appeared with ID 'action-confirmation'
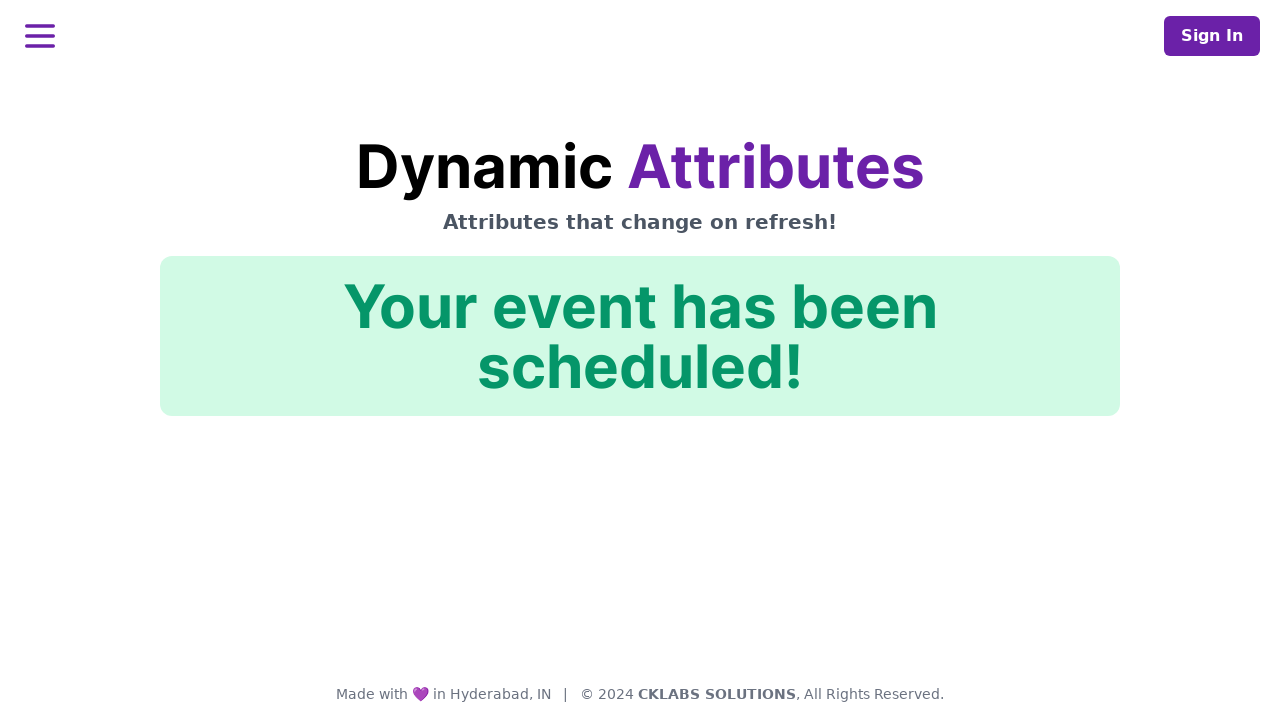

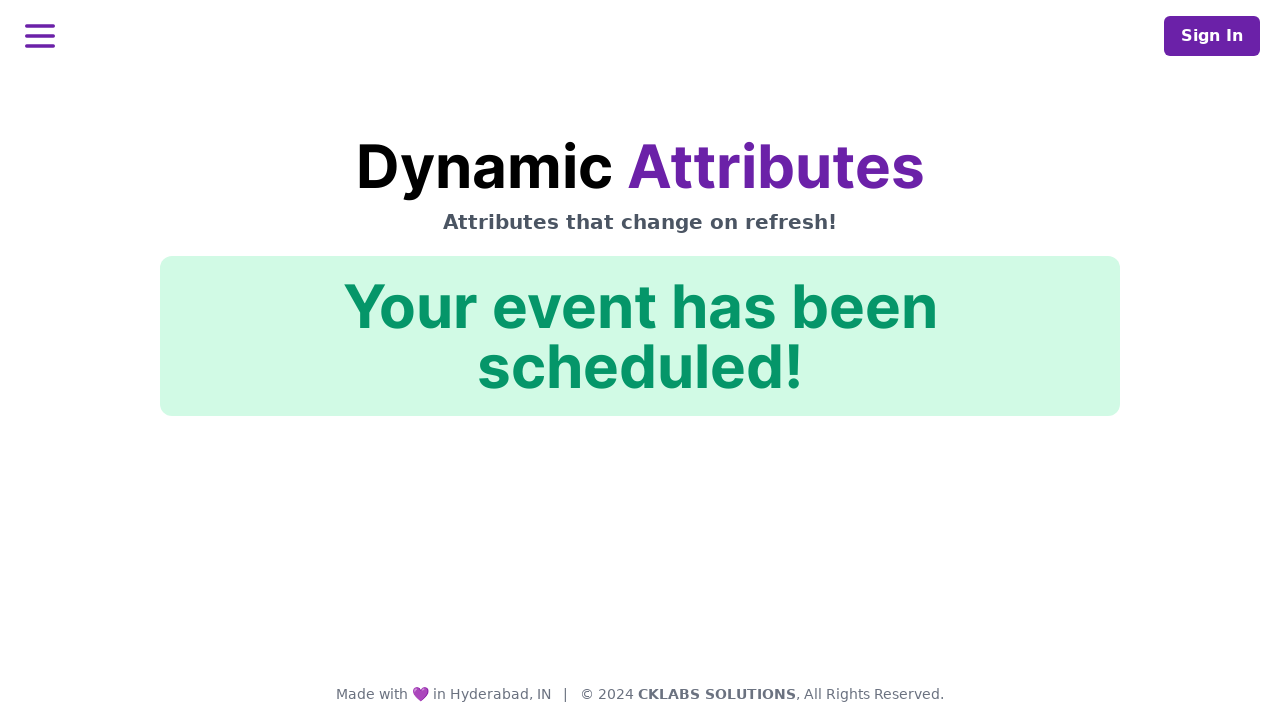